Tests checkbox functionality by selecting and deselecting a checkbox, verifying its state changes, and counting the total number of checkboxes on the page

Starting URL: https://rahulshettyacademy.com/AutomationPractice/

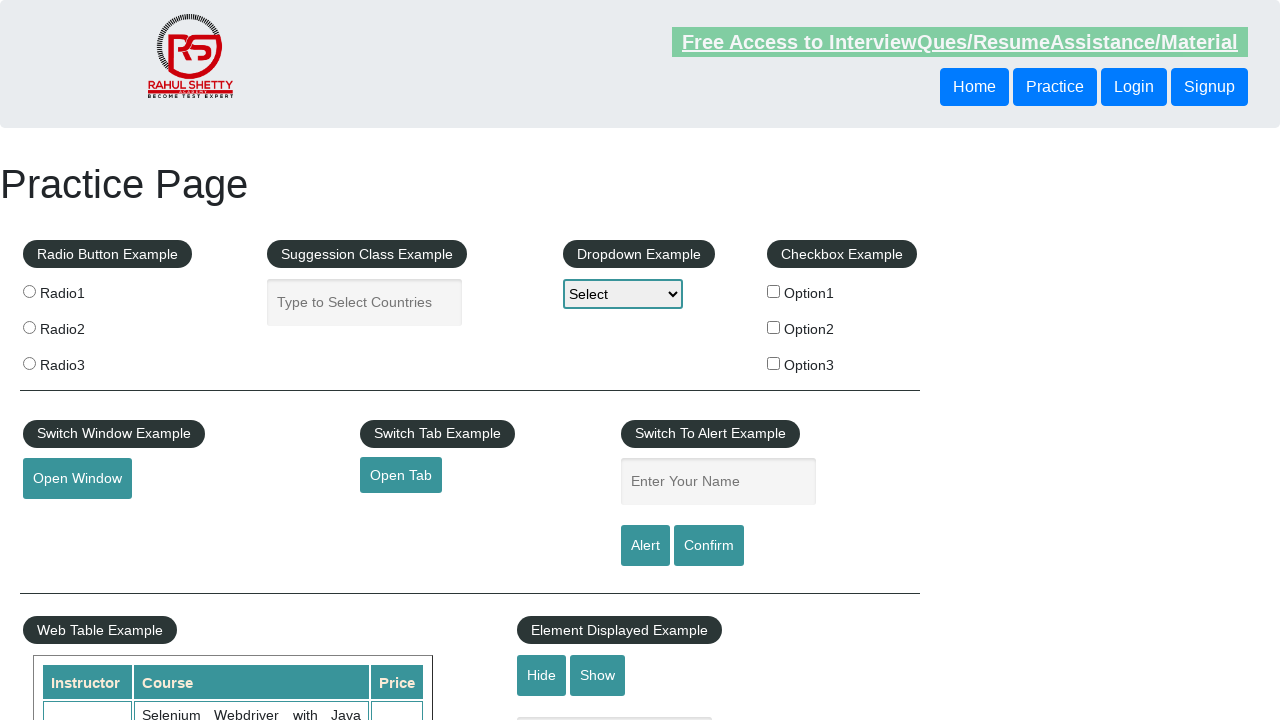

Navigated to AutomationPractice page
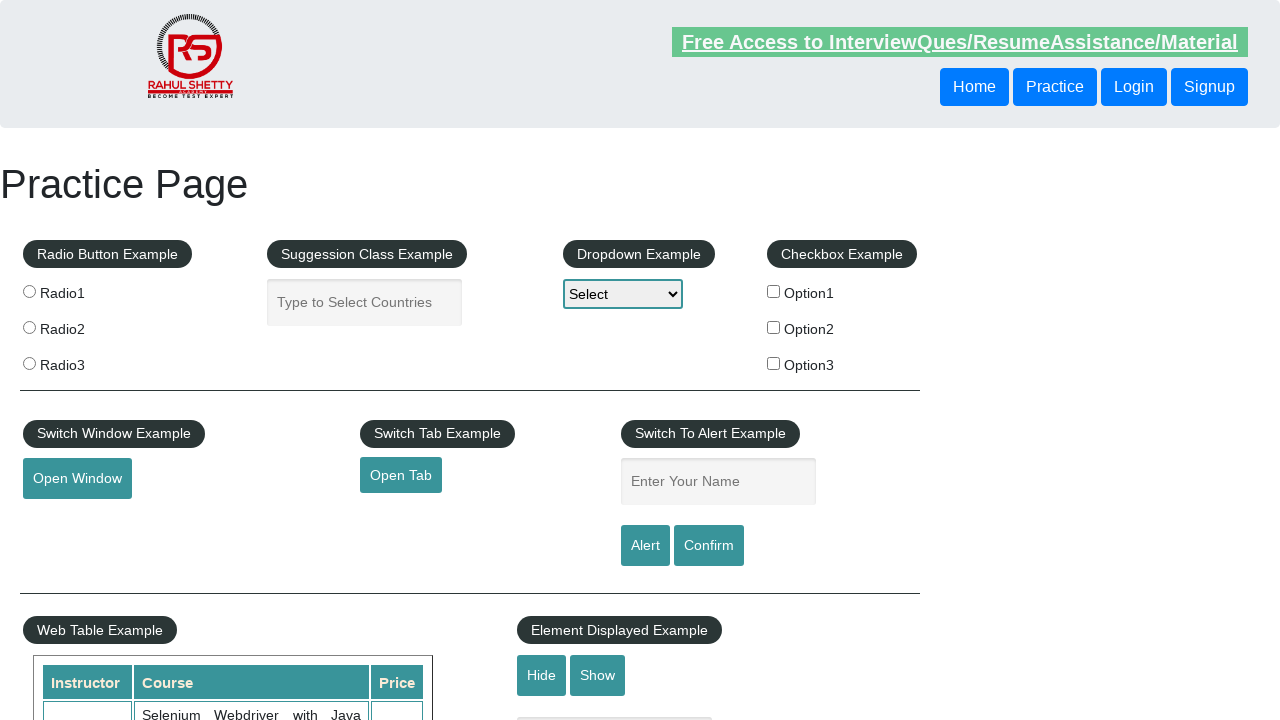

Located checkbox with id containing 'checkBoxOption1'
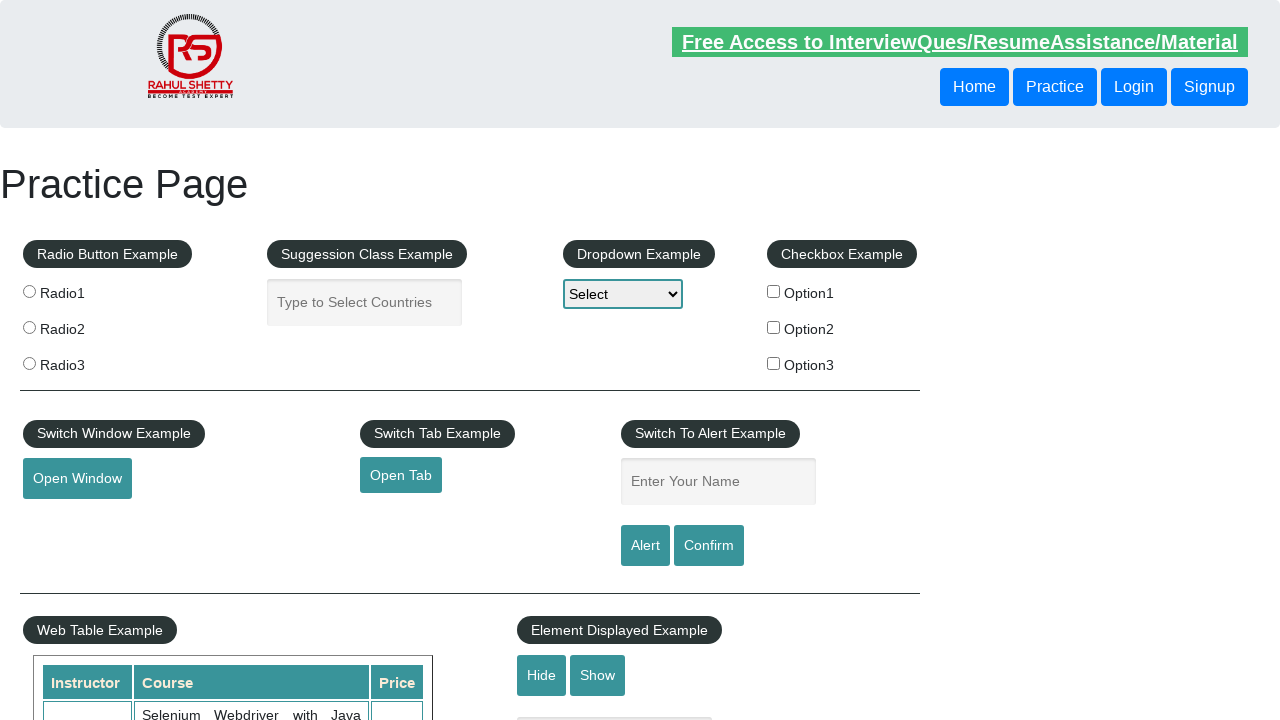

Verified checkbox is initially unchecked
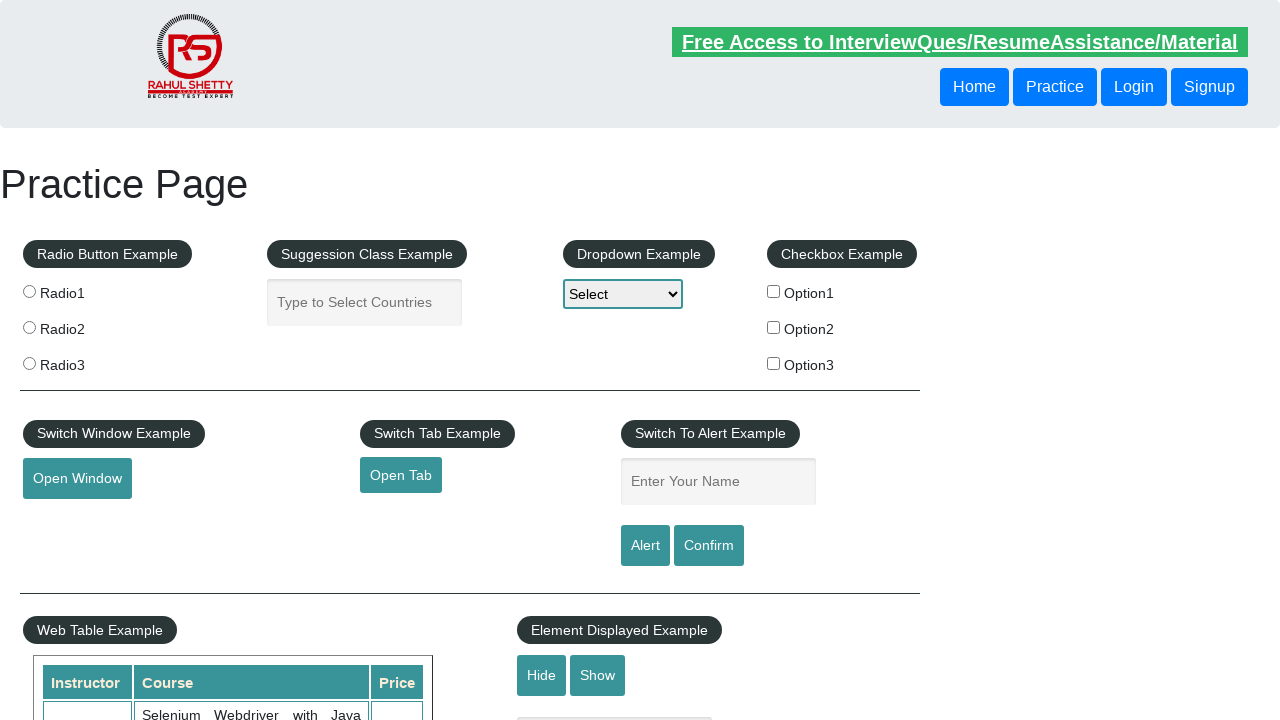

Clicked checkbox to select it at (774, 291) on input[id*='checkBoxOption1']
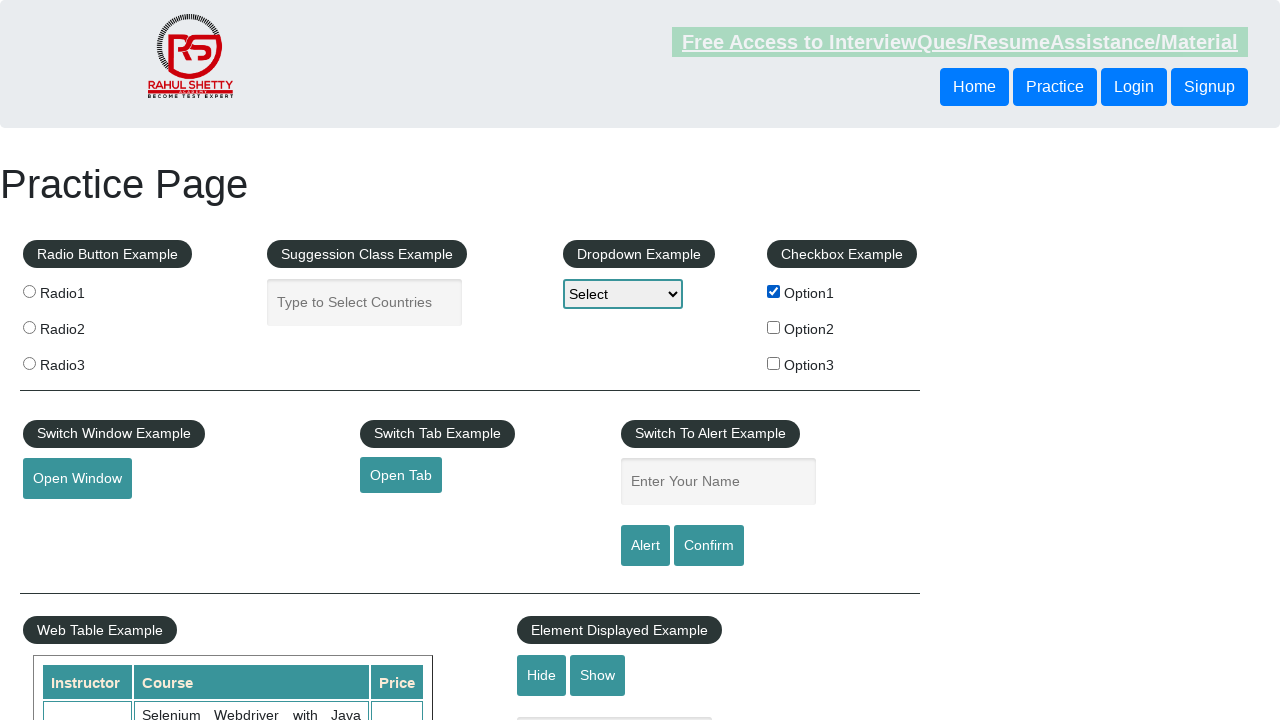

Verified checkbox is now checked
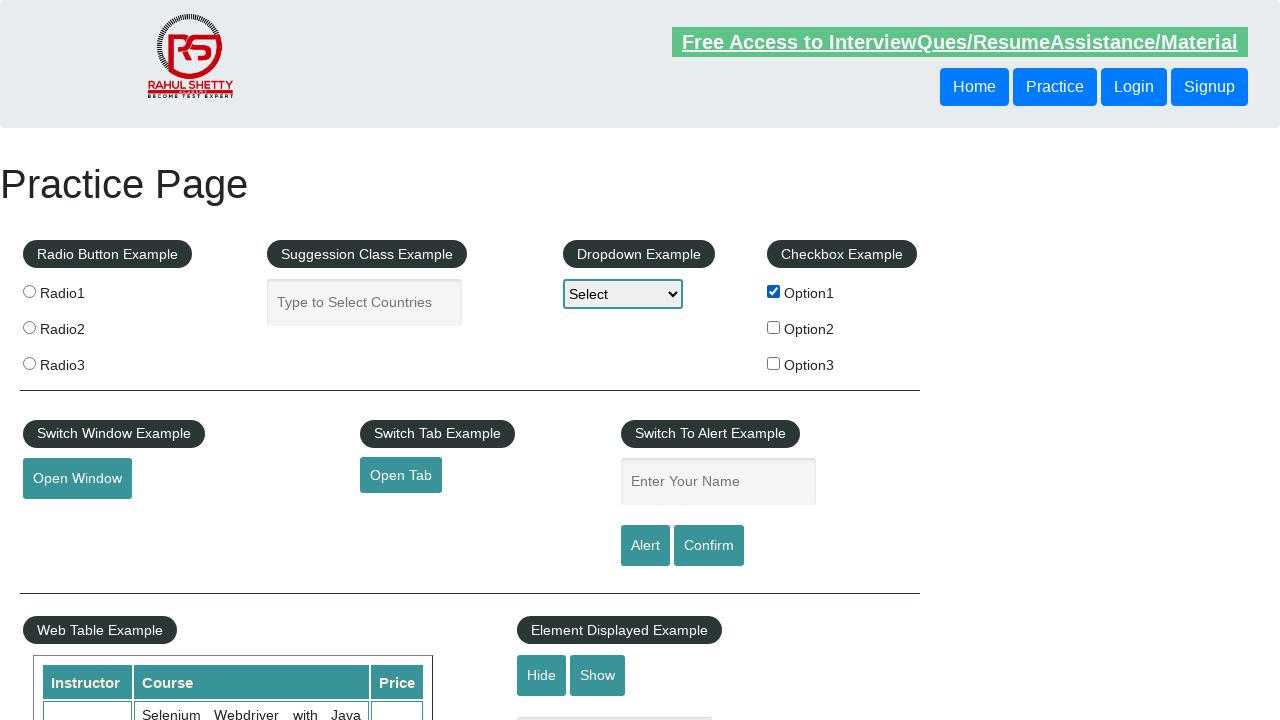

Clicked checkbox to deselect it at (774, 291) on input[id*='checkBoxOption1']
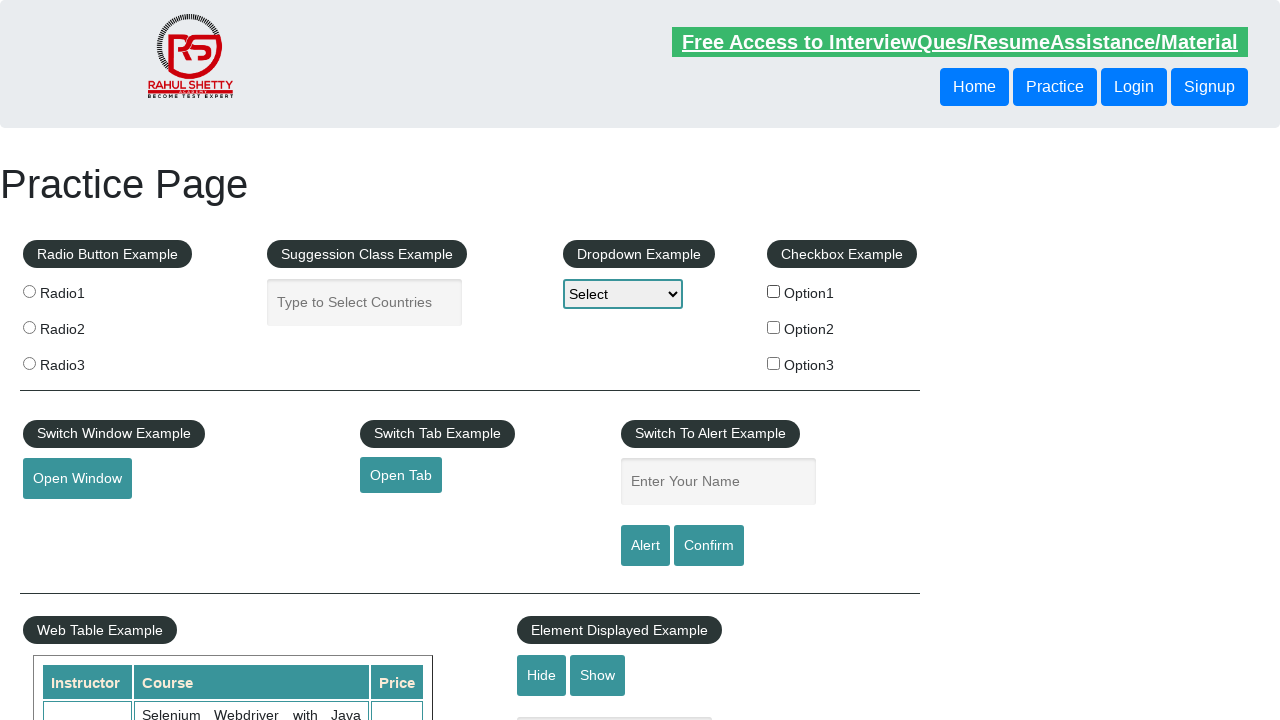

Verified checkbox is now unchecked
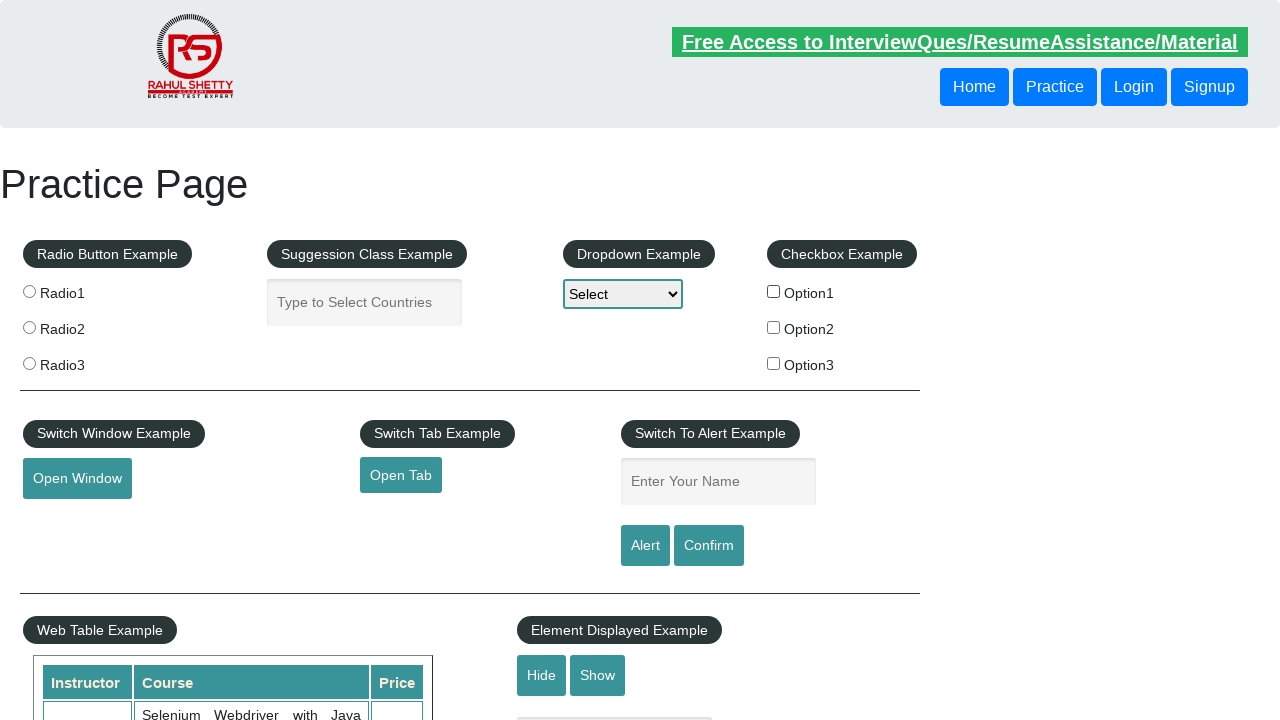

Counted total checkboxes on page
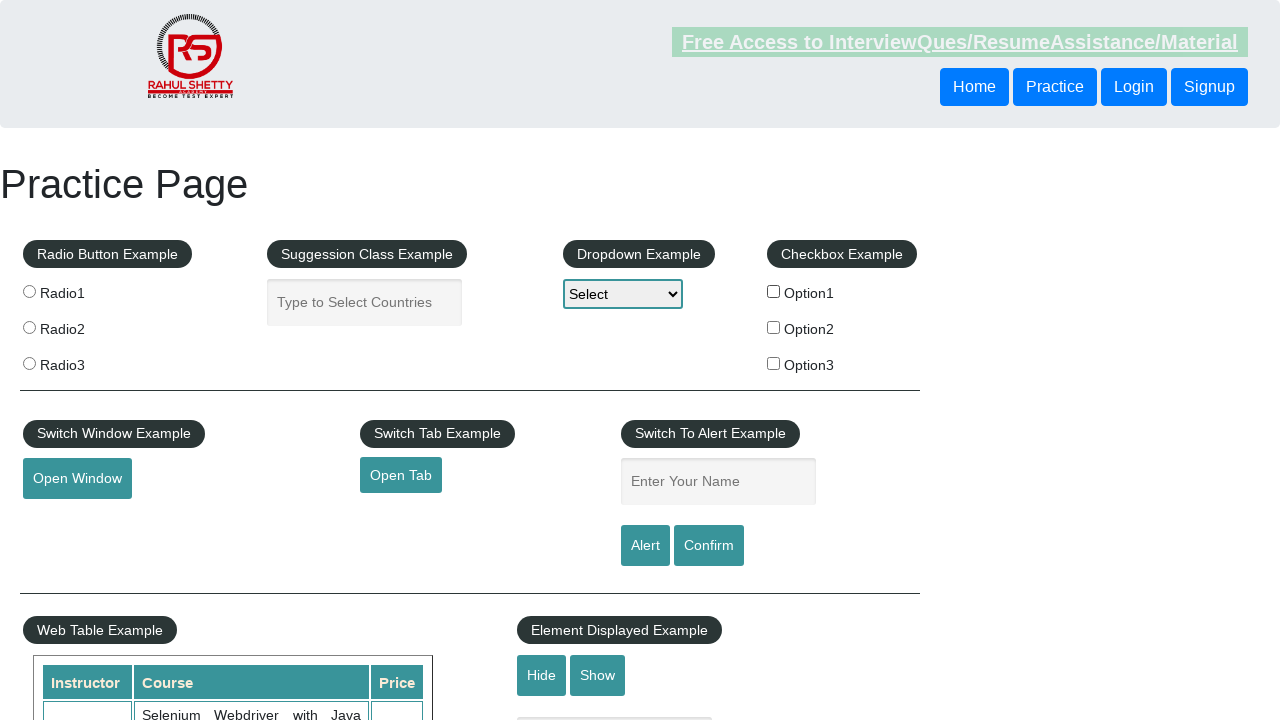

Verified total checkbox count is 3
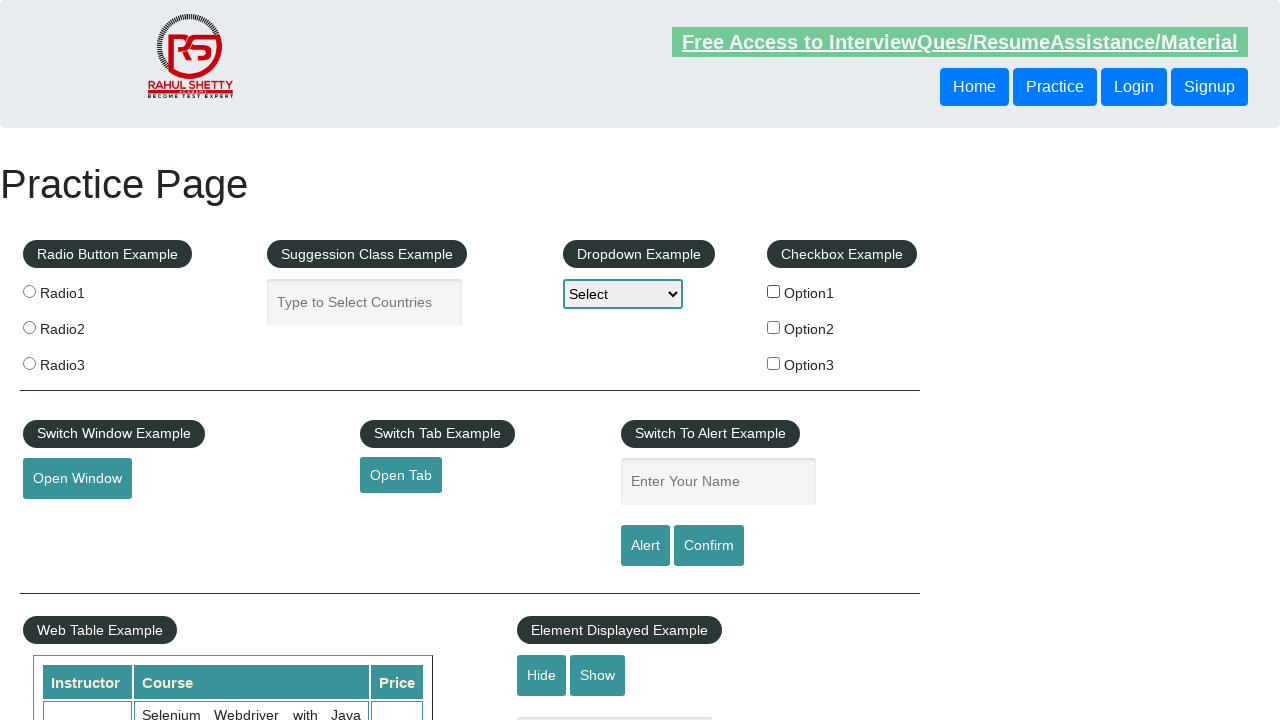

Printed checkbox count result: 3
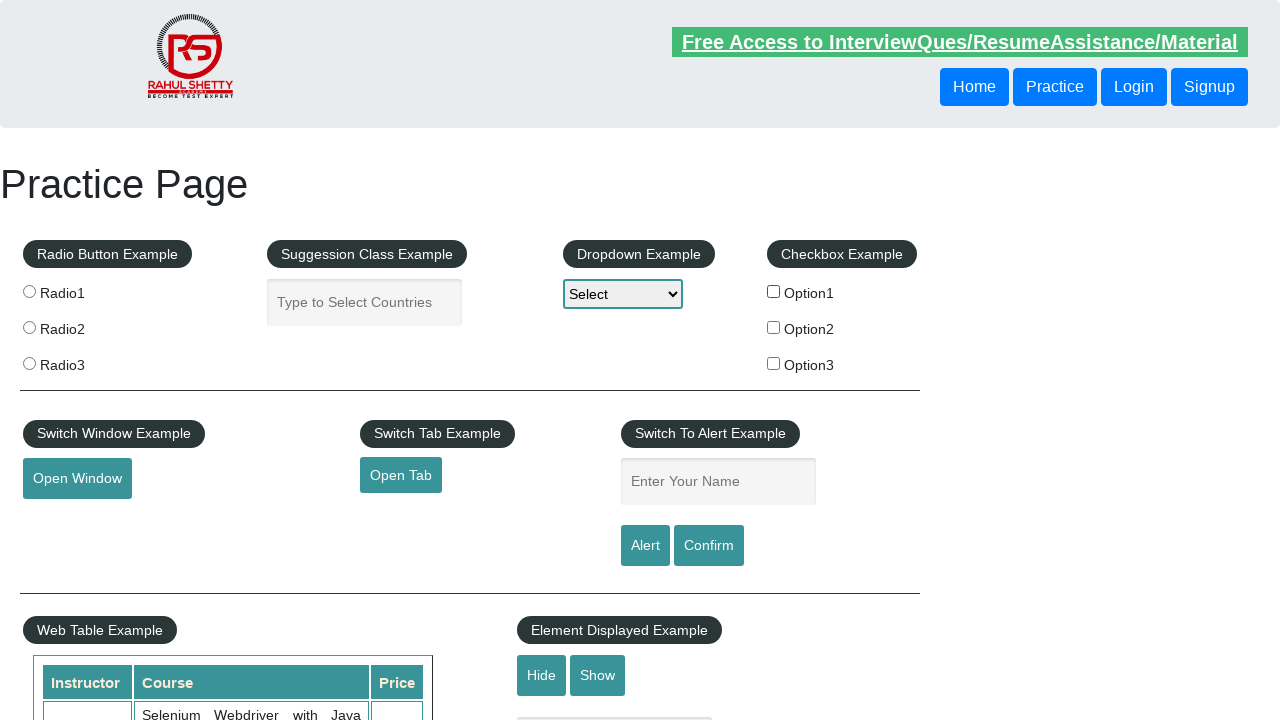

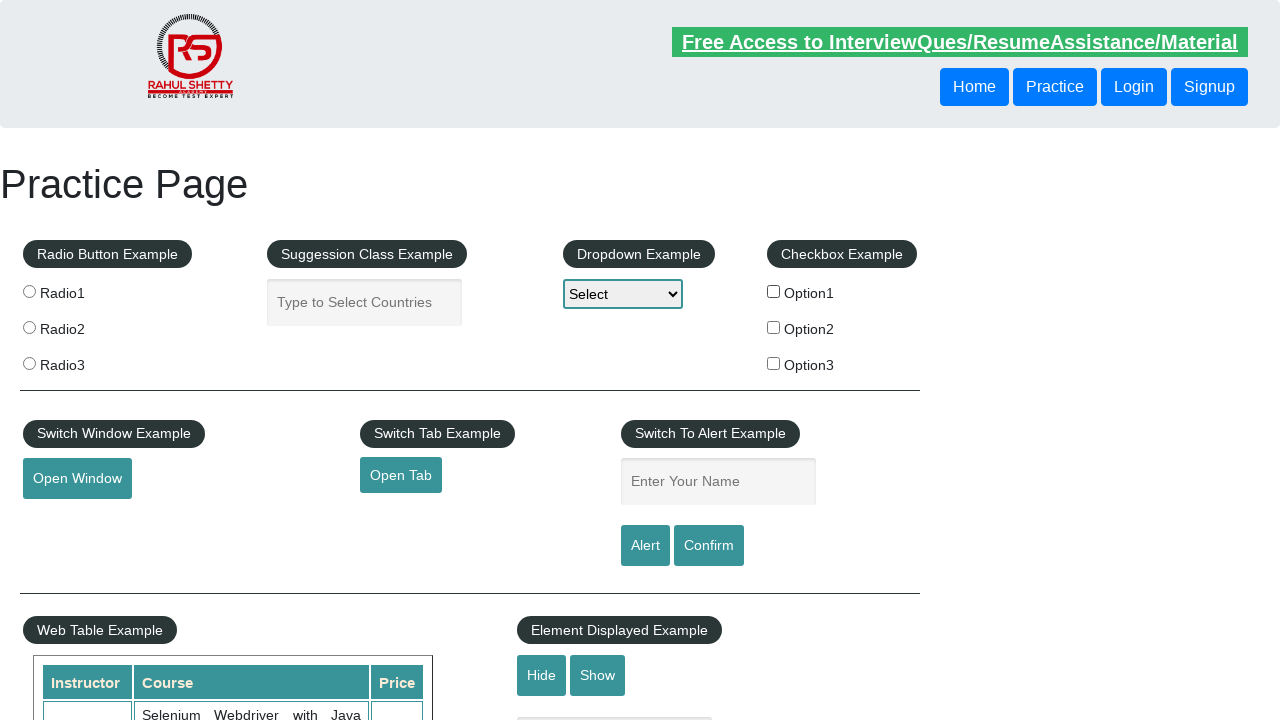